Tests navigation to the History/Info page by clicking the info link

Starting URL: https://www.99-bottles-of-beer.net/

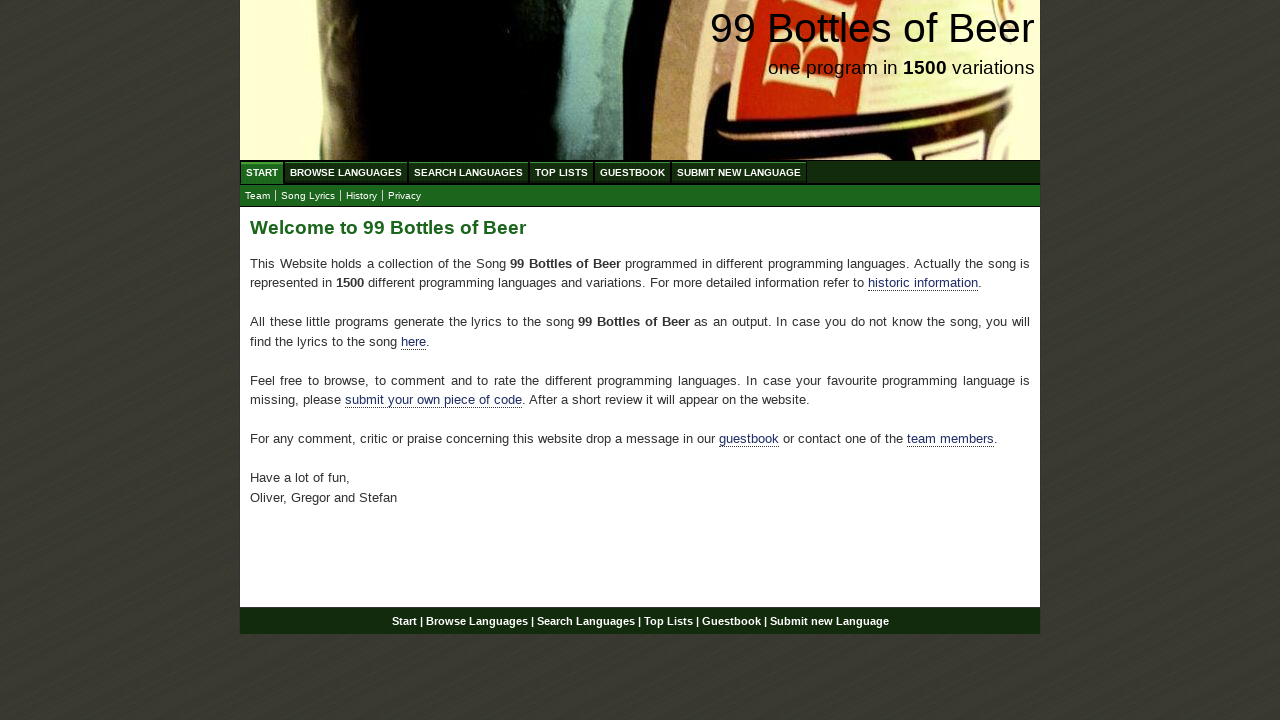

Clicked the info link to navigate to History/Info page at (362, 196) on a[href='info.html']
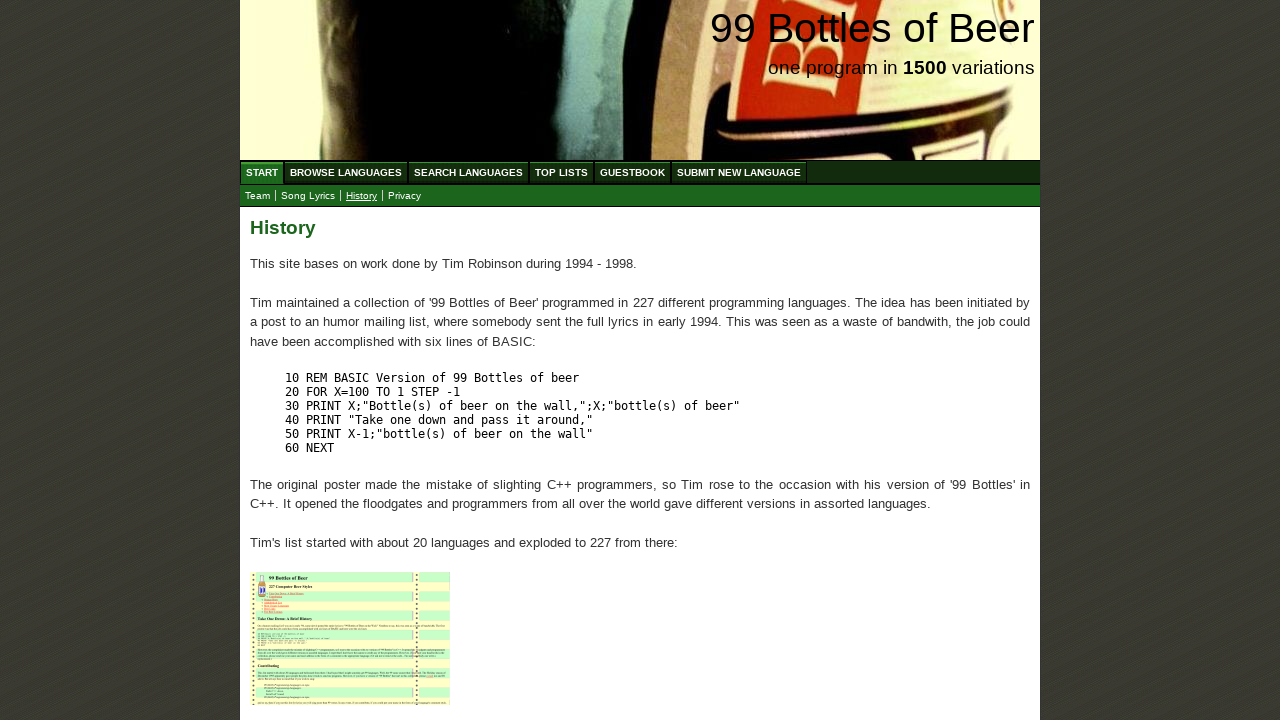

Navigation to History/Info page completed
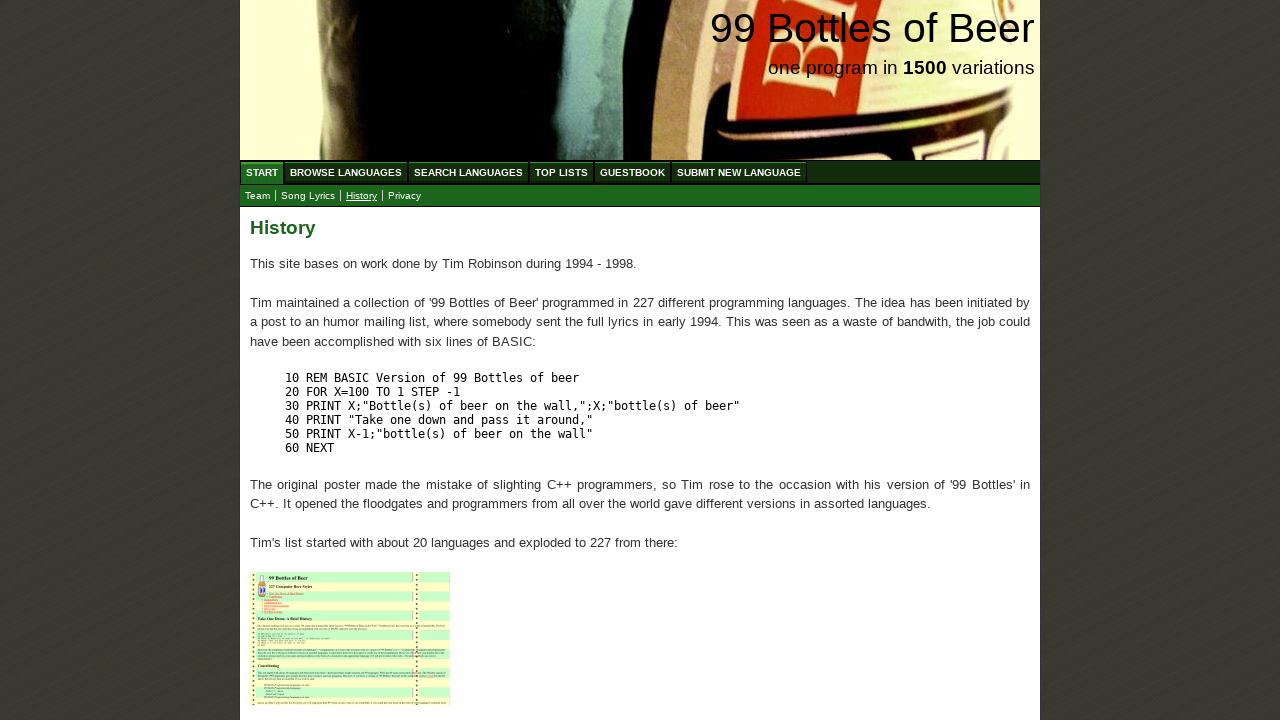

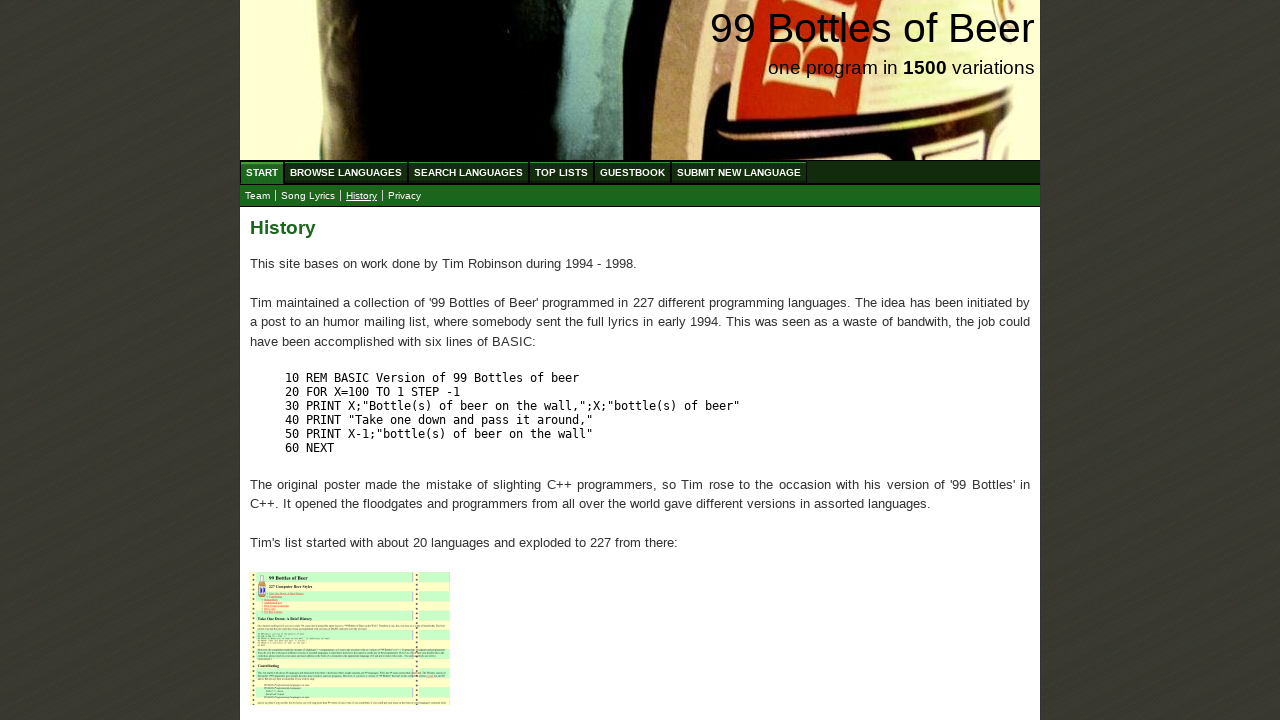